Tests alert handling functionality by clicking a button that triggers an alert and accepting it

Starting URL: https://demoqa.com/alerts

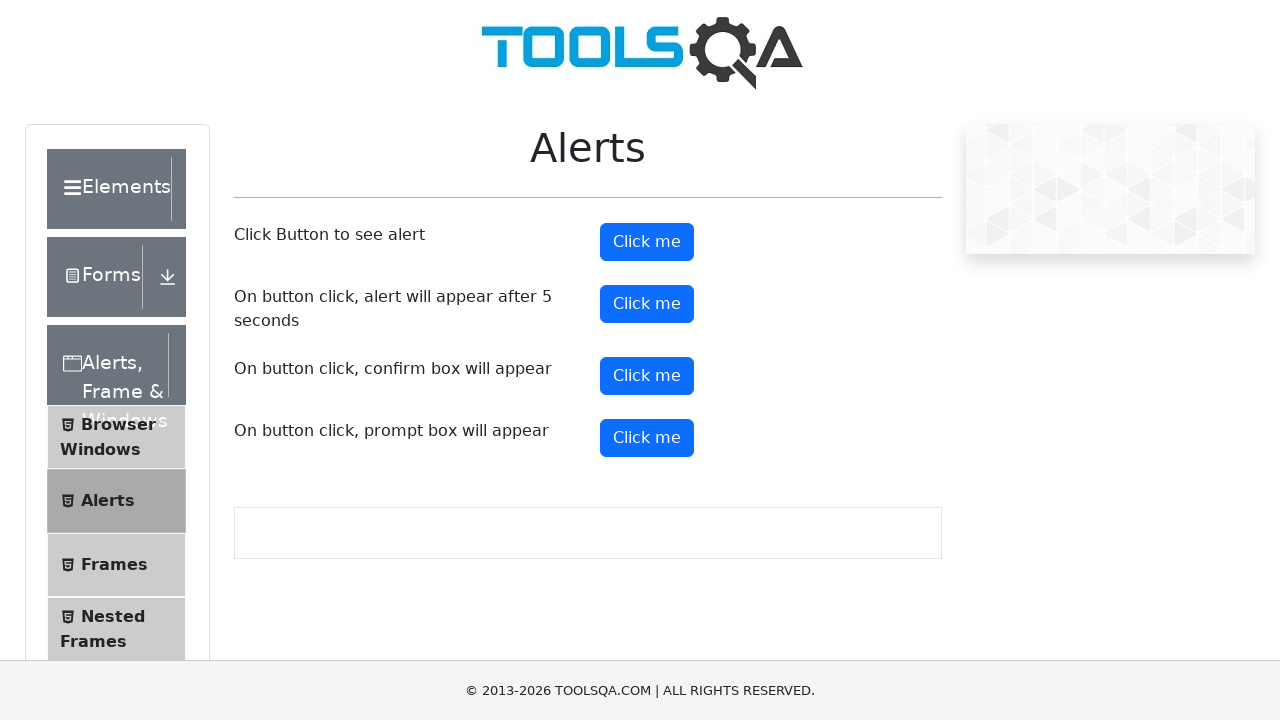

Clicked alert button to trigger alert at (647, 242) on #alertButton
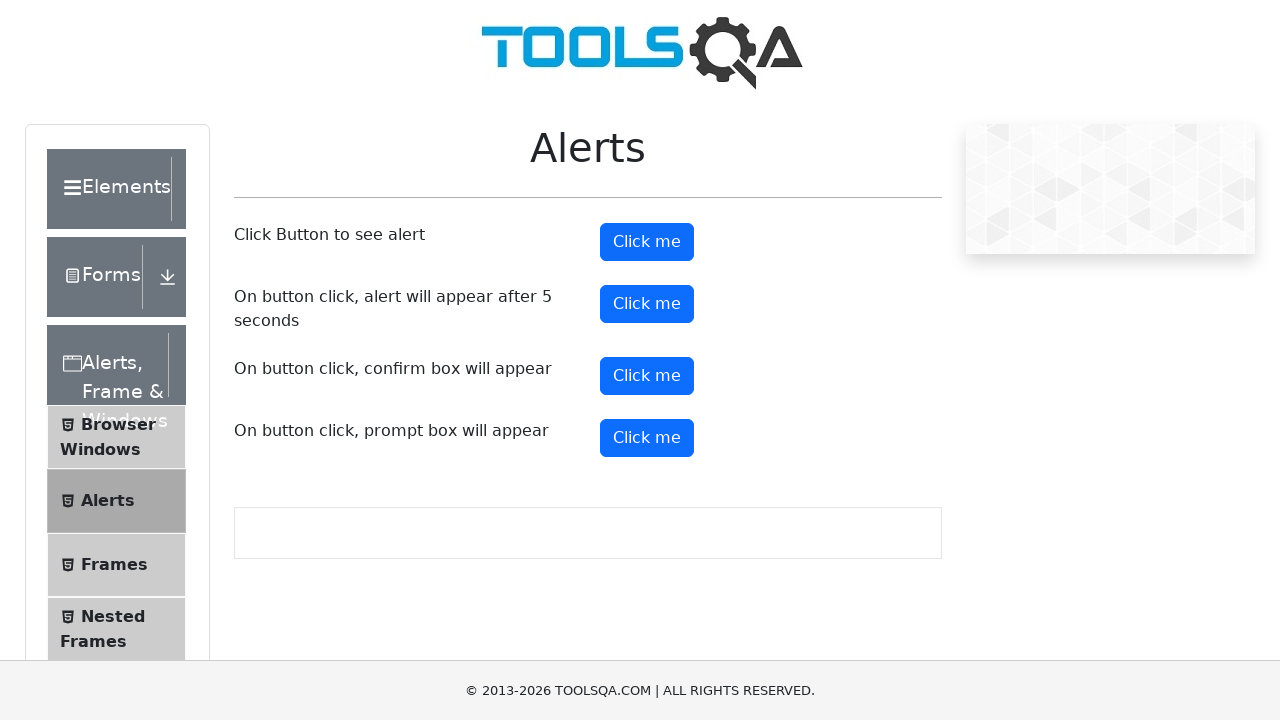

Set up dialog handler to accept alert
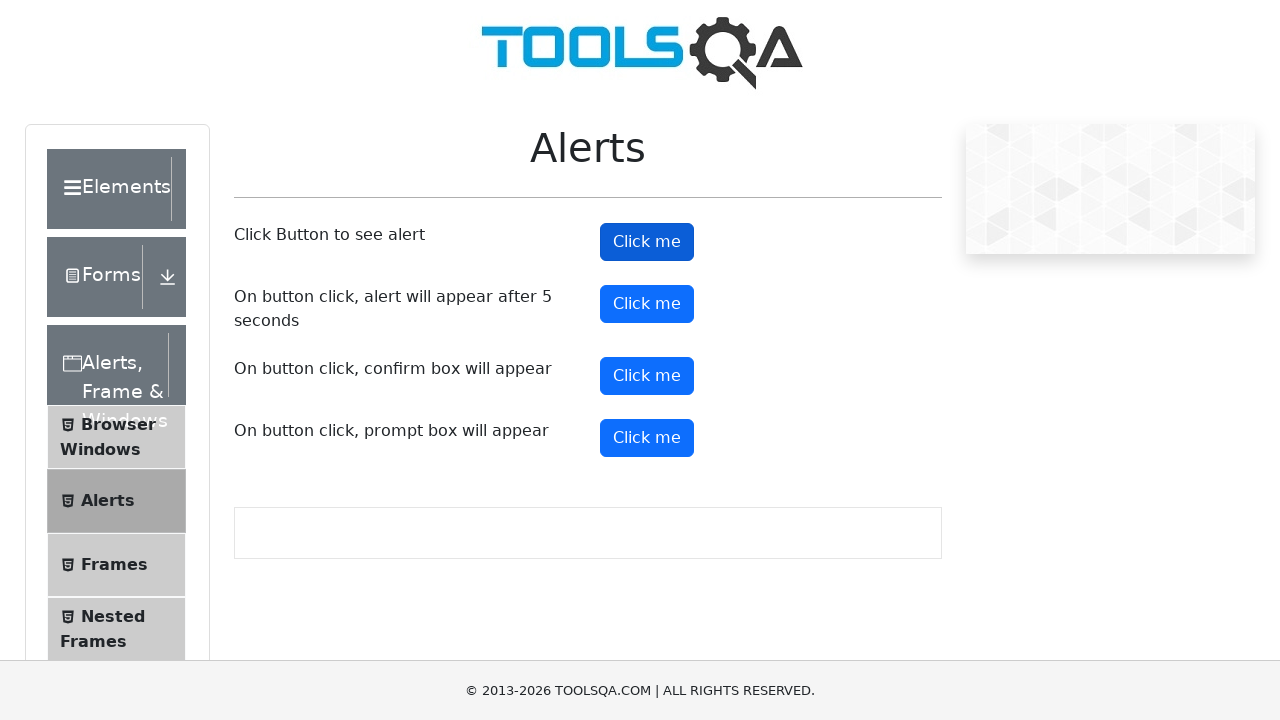

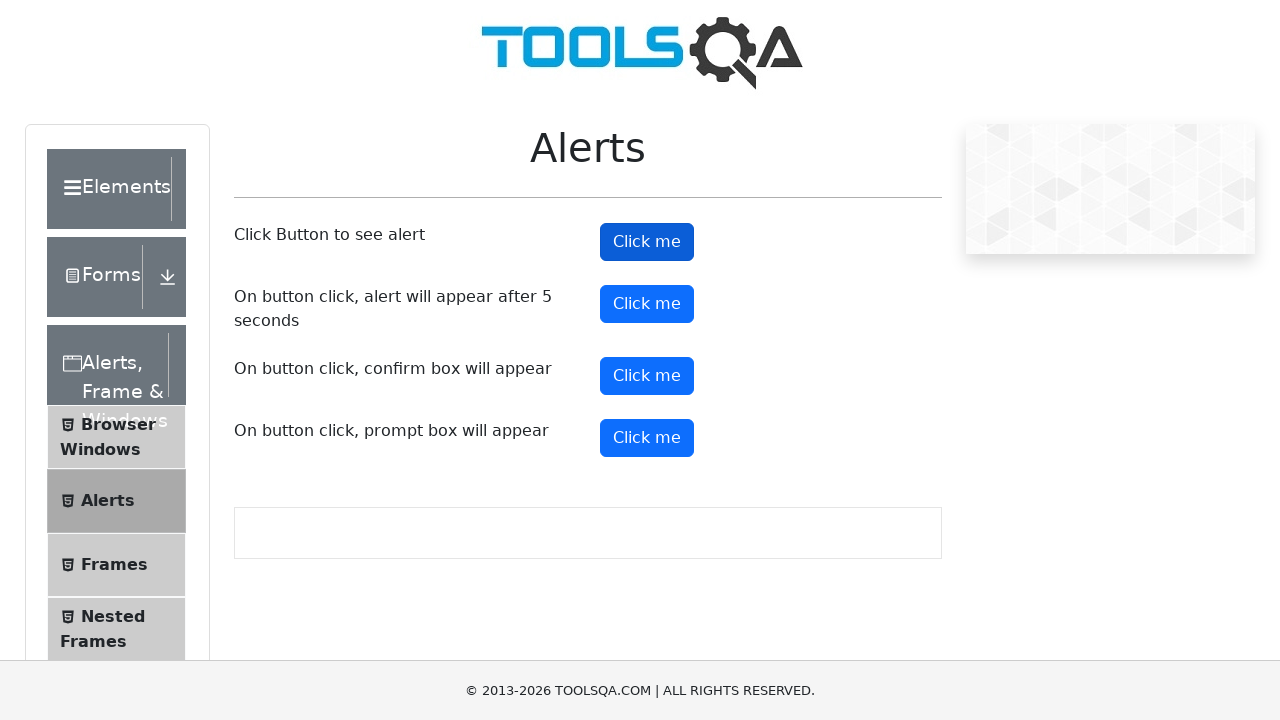